Tests drag-and-drop mouse action by dragging a source element and dropping it onto a target element.

Starting URL: https://crossbrowsertesting.github.io/drag-and-drop

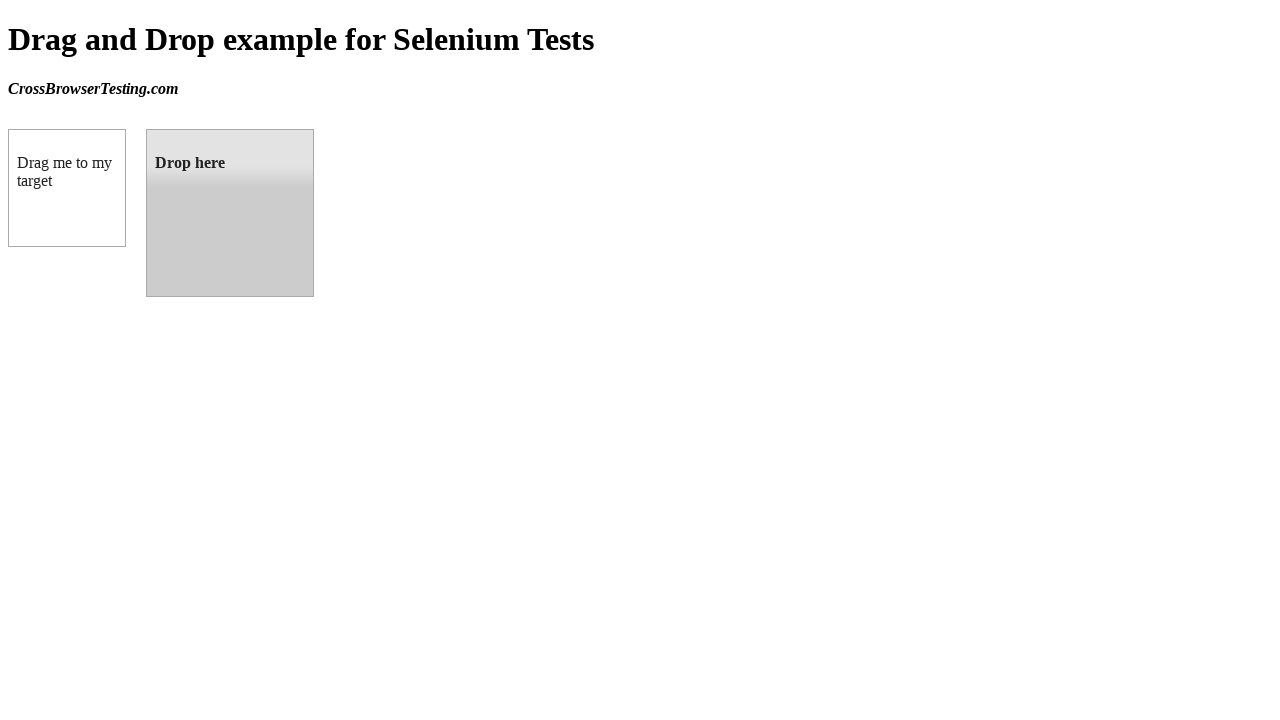

Waited for draggable element to be visible
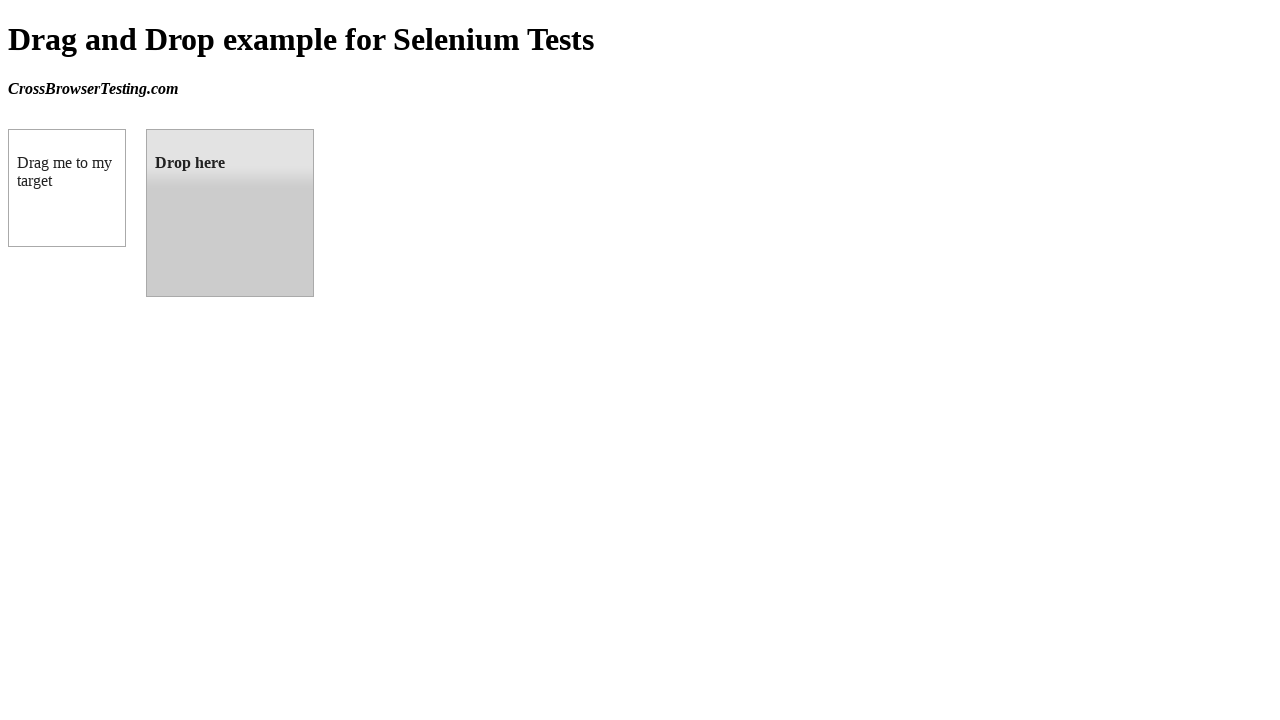

Waited for droppable element to be visible
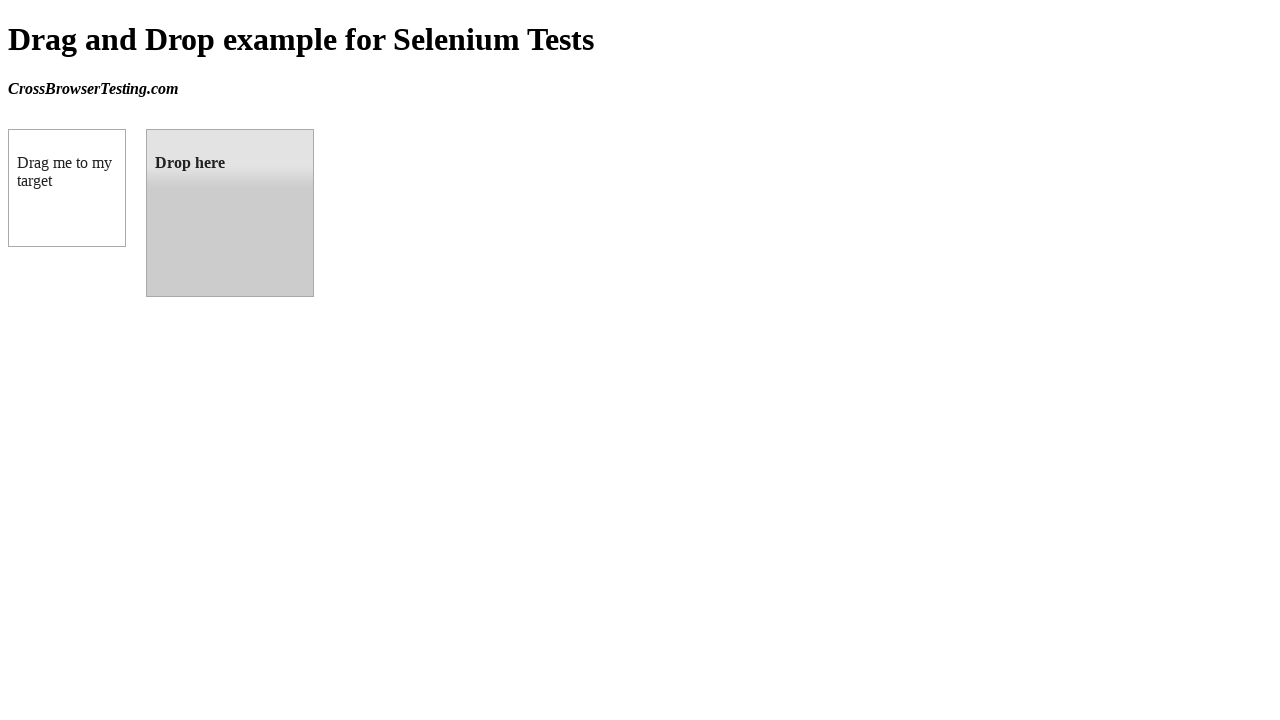

Dragged source element onto target element at (230, 213)
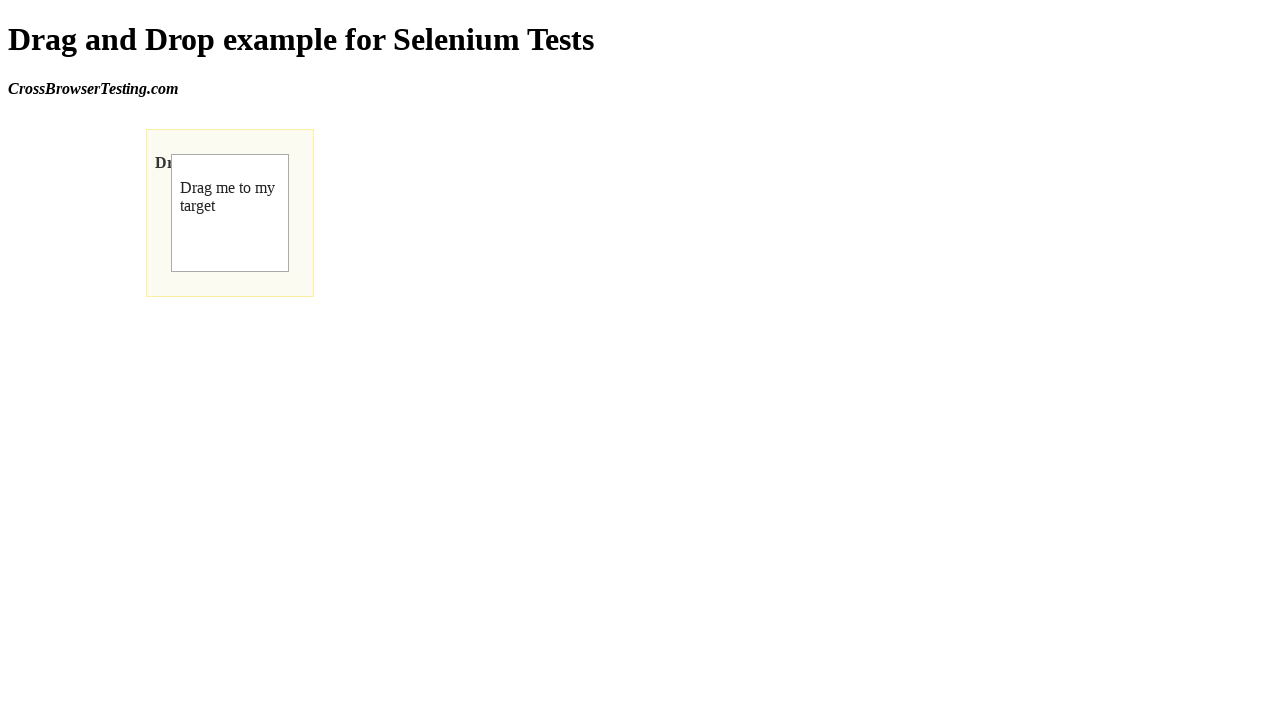

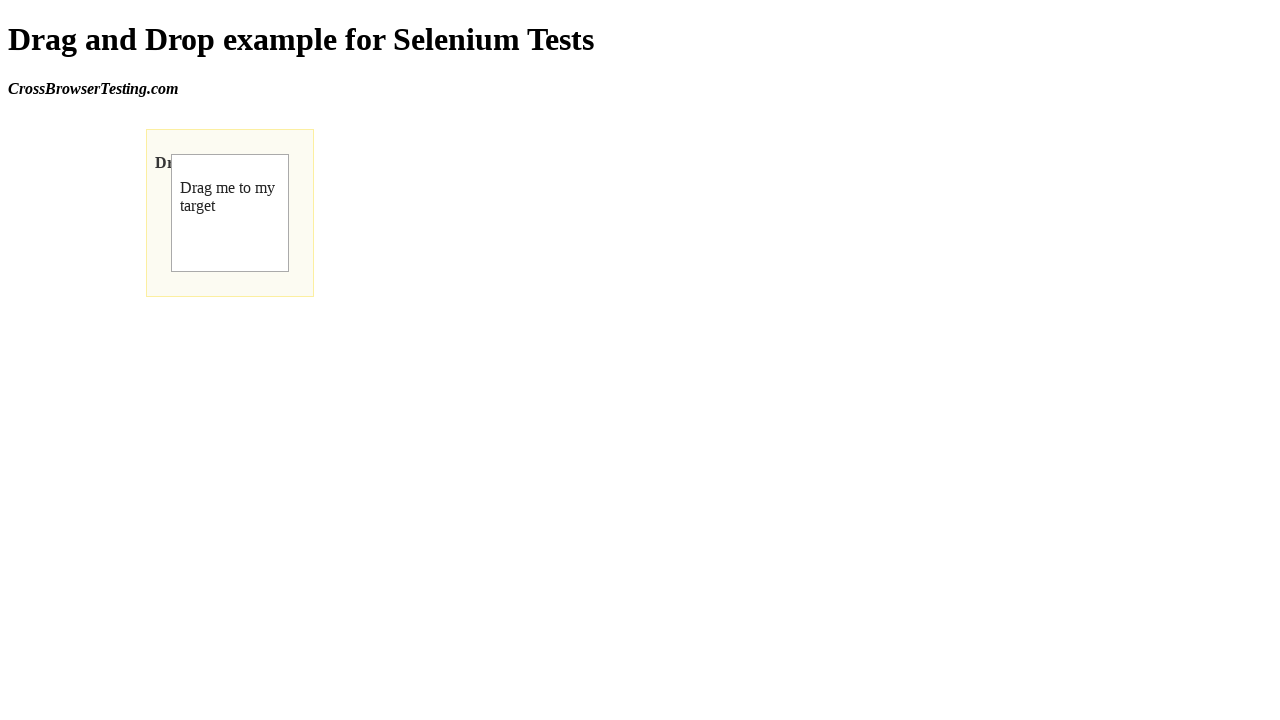